Tests clicking a confirm button and handling both dismiss and accept actions on the confirm dialog

Starting URL: http://antoniotrindade.com.br/treinoautomacao/elementsweb.html

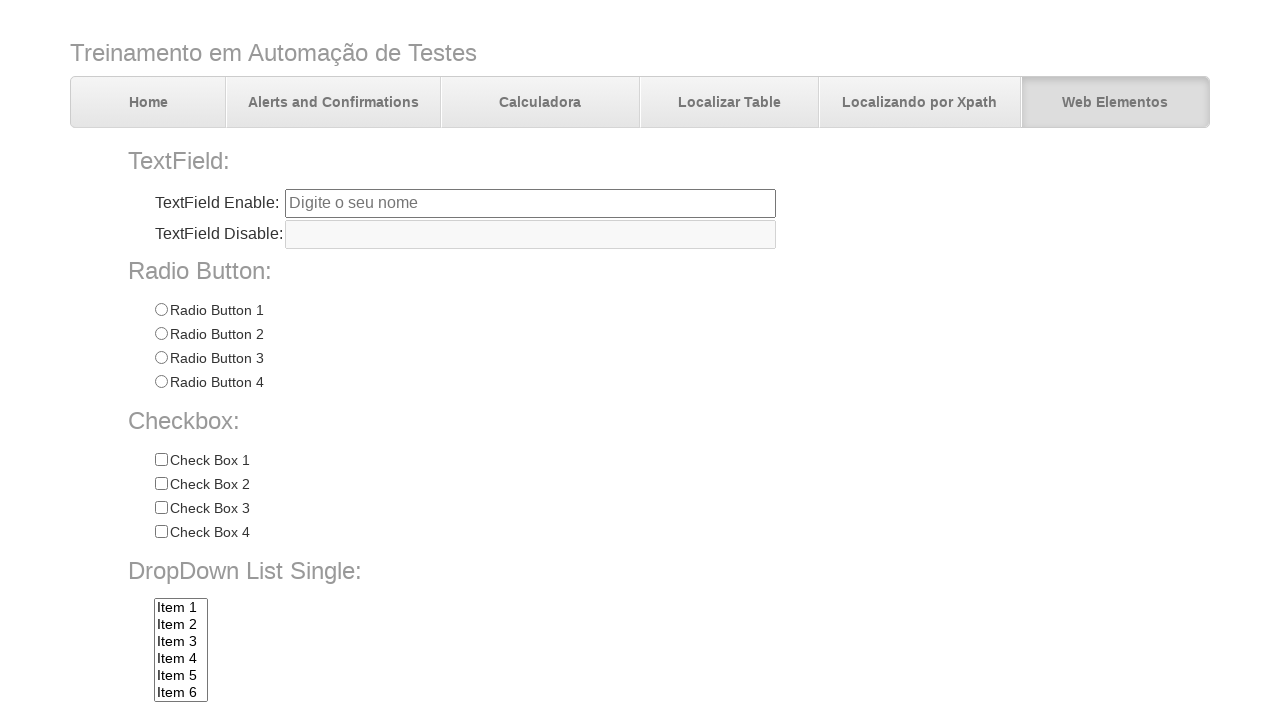

Set up dialog handler to dismiss first dialog
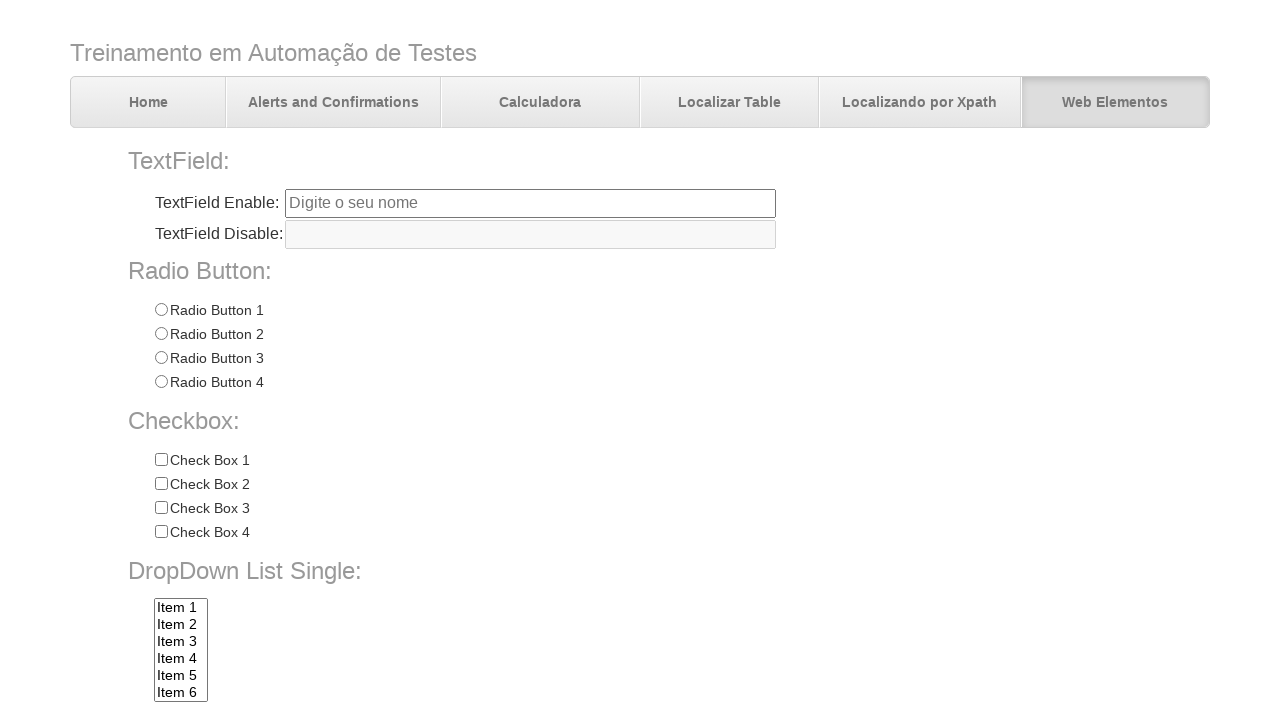

Clicked confirm button to trigger first dialog at (377, 672) on input[name='confirmbtn']
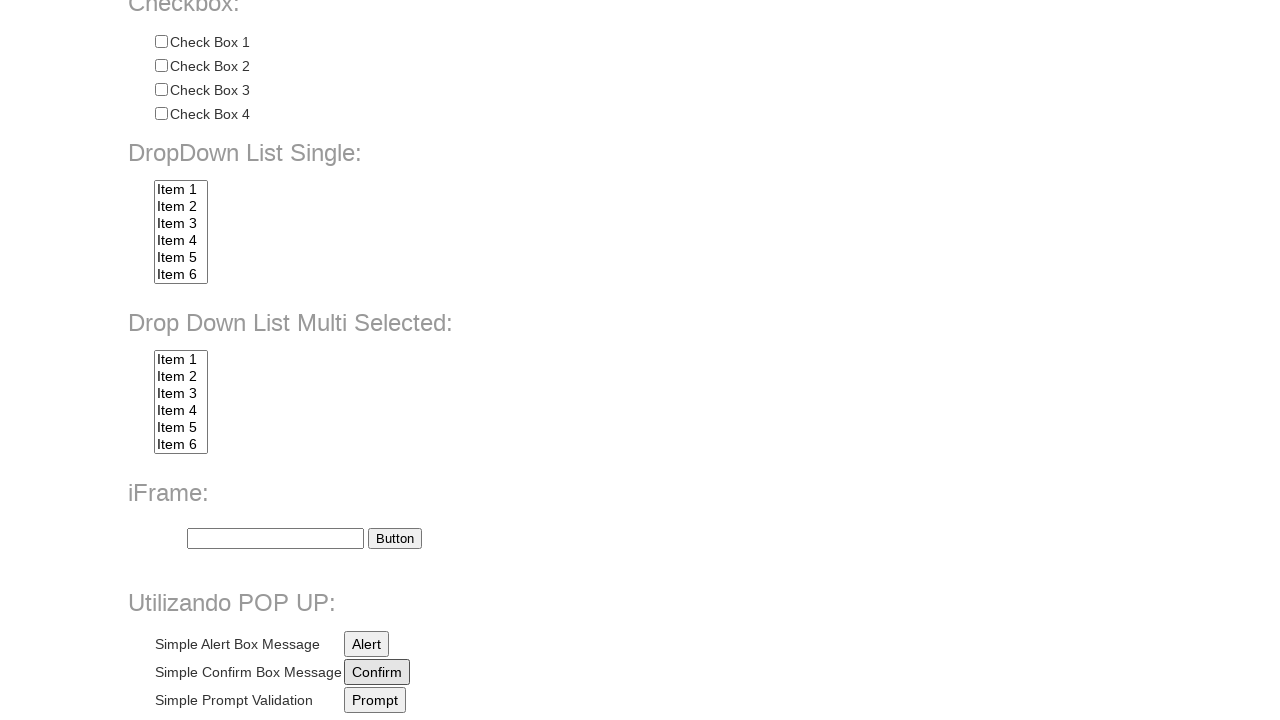

Set up dialog handler to accept second dialog
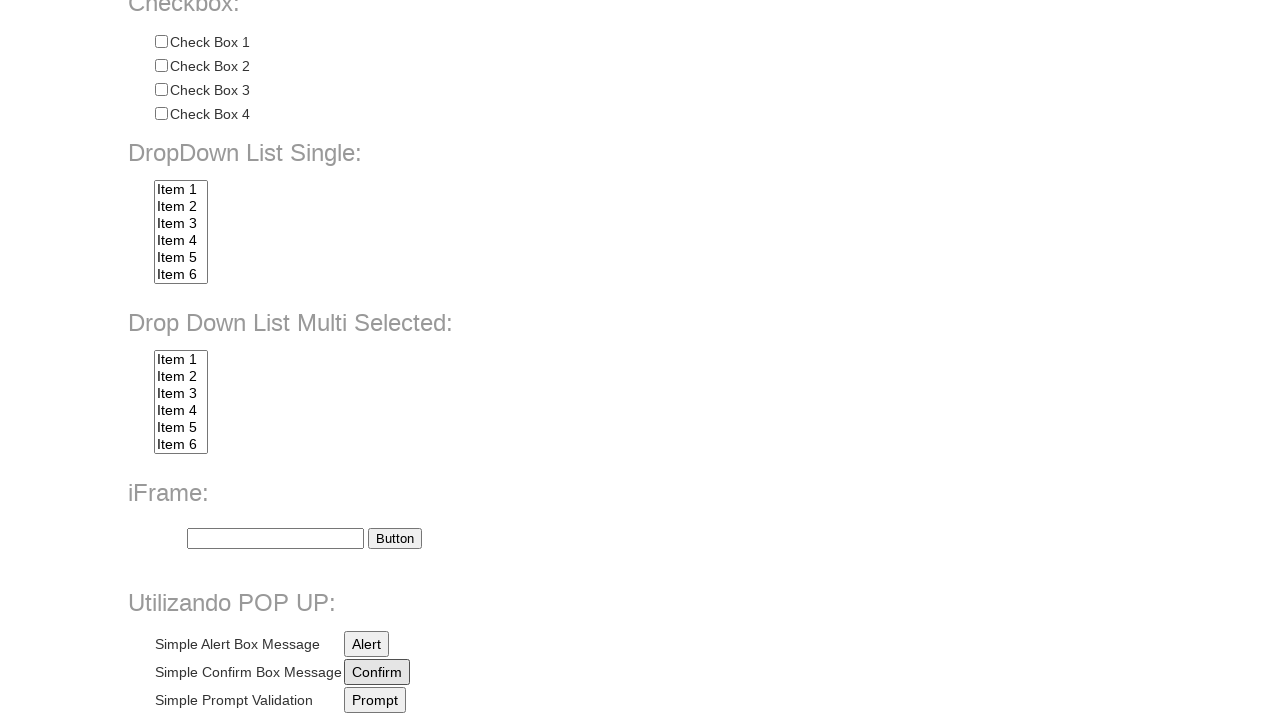

Clicked confirm button to trigger second dialog at (377, 672) on input[name='confirmbtn']
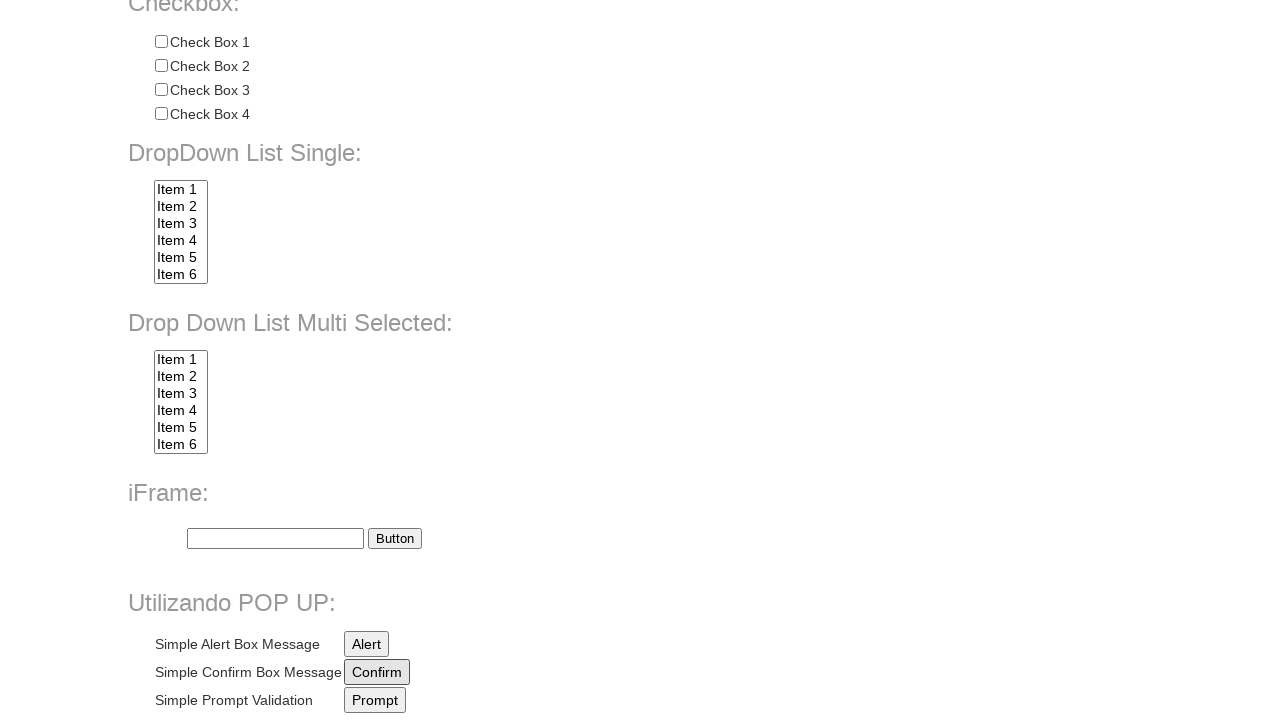

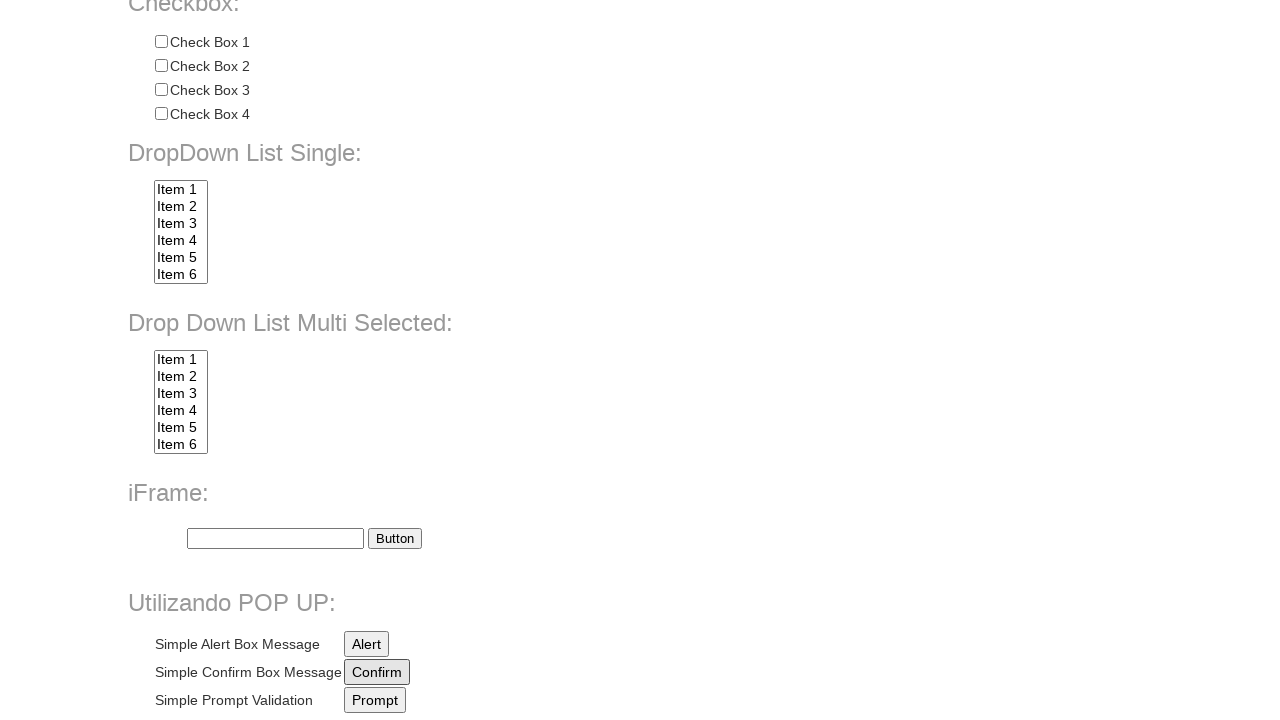